Tests an explicit wait scenario where the script waits for a house price to drop to $100, then clicks a button, reads a value, calculates a mathematical function, enters the answer, and submits the form.

Starting URL: http://suninjuly.github.io/explicit_wait2.html

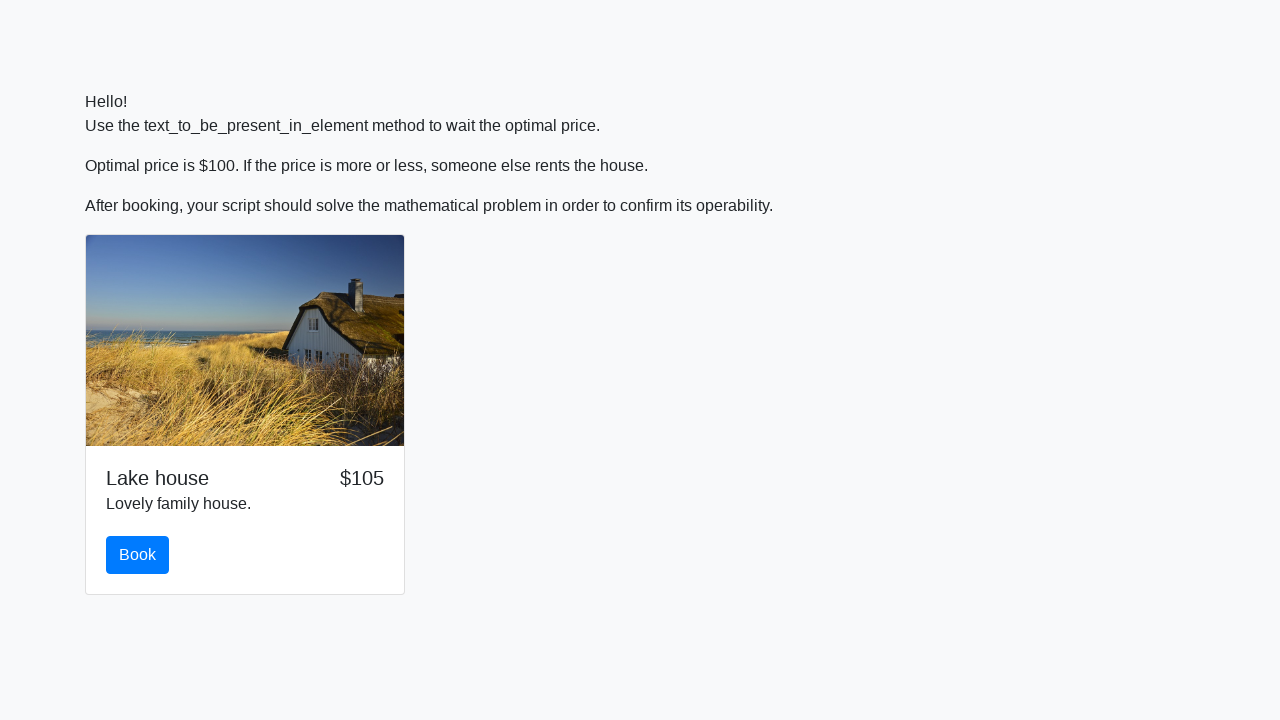

Waited for house price to drop to $100
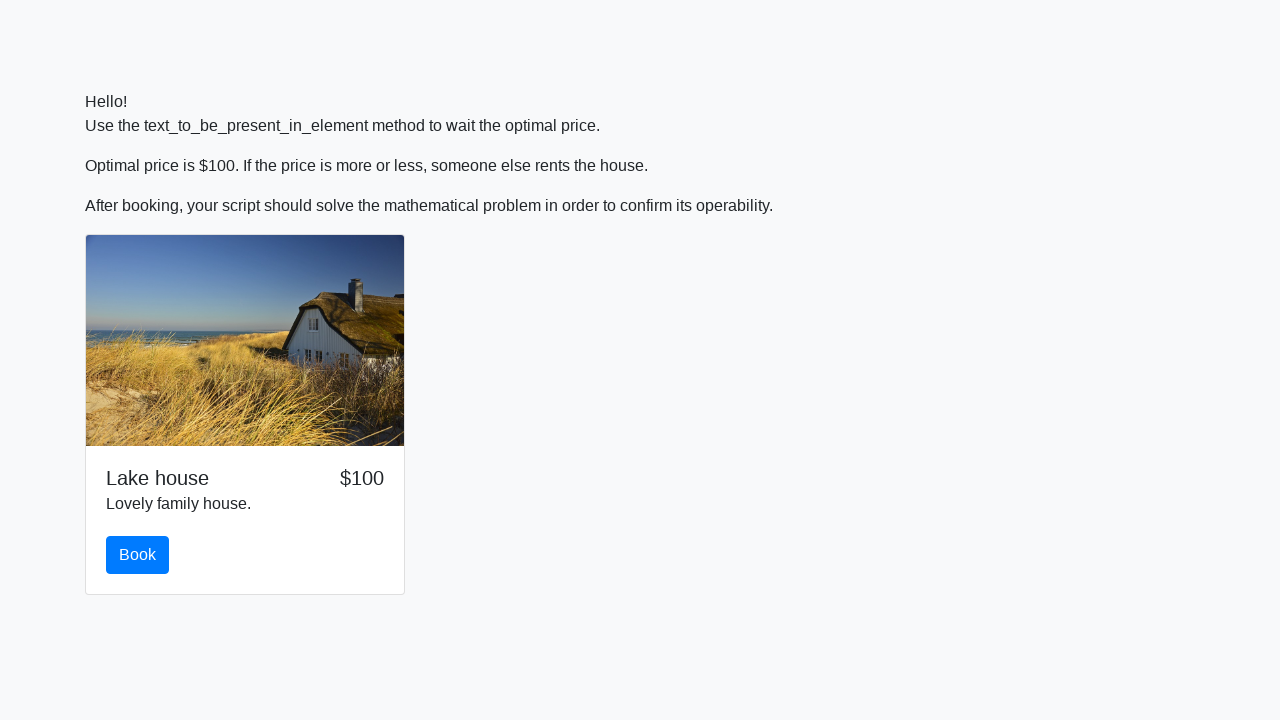

Clicked the book button at (138, 555) on .btn.btn-primary
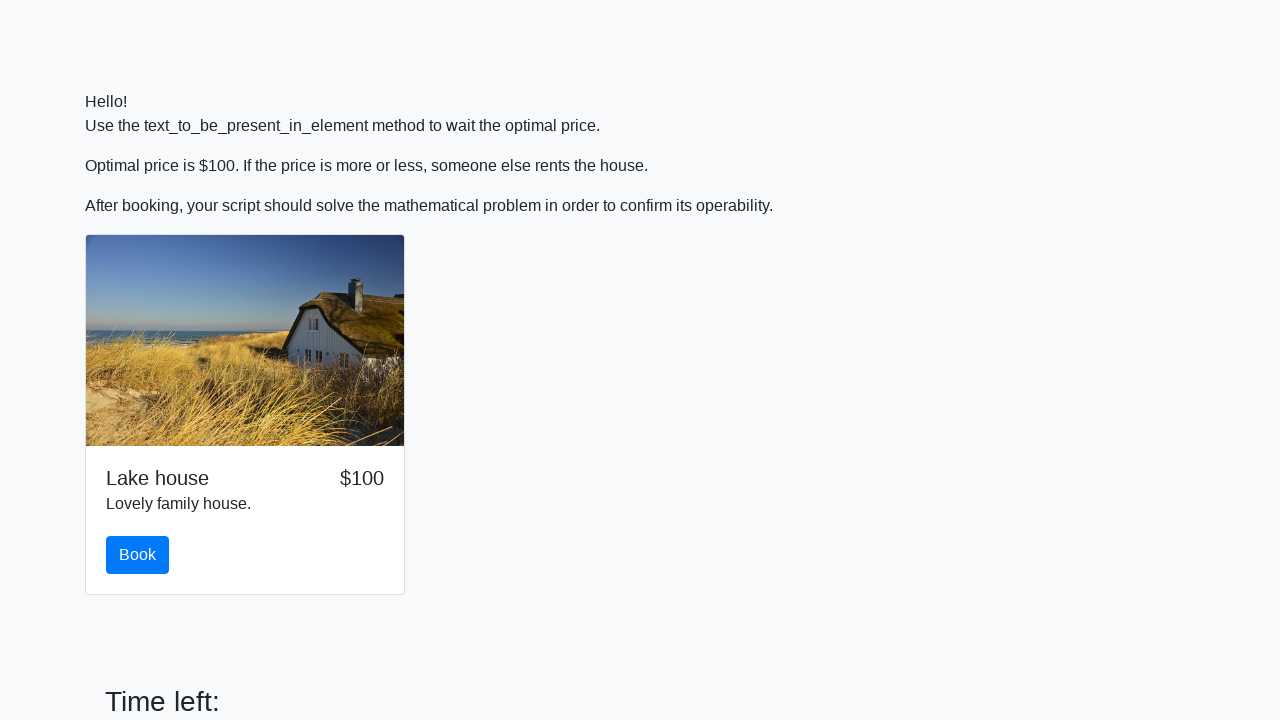

Read the input value x = 872
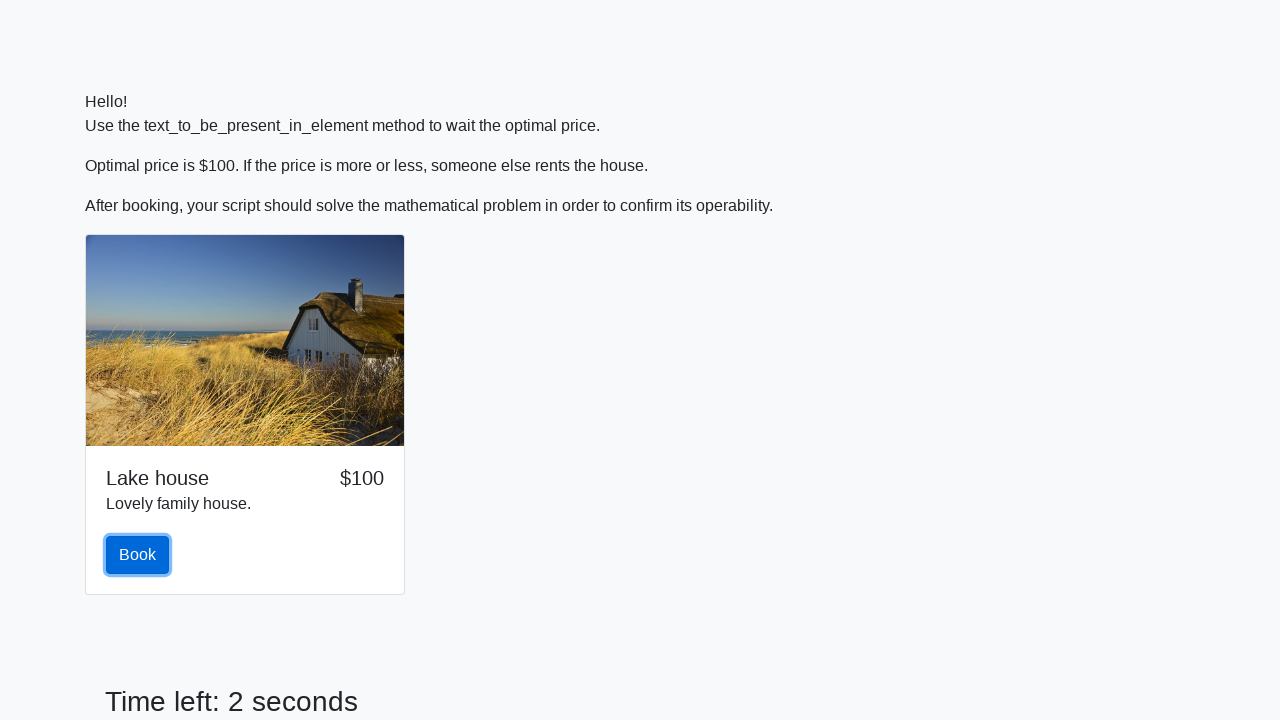

Calculated mathematical function: log(12*sin(872)) = 2.463108691620524
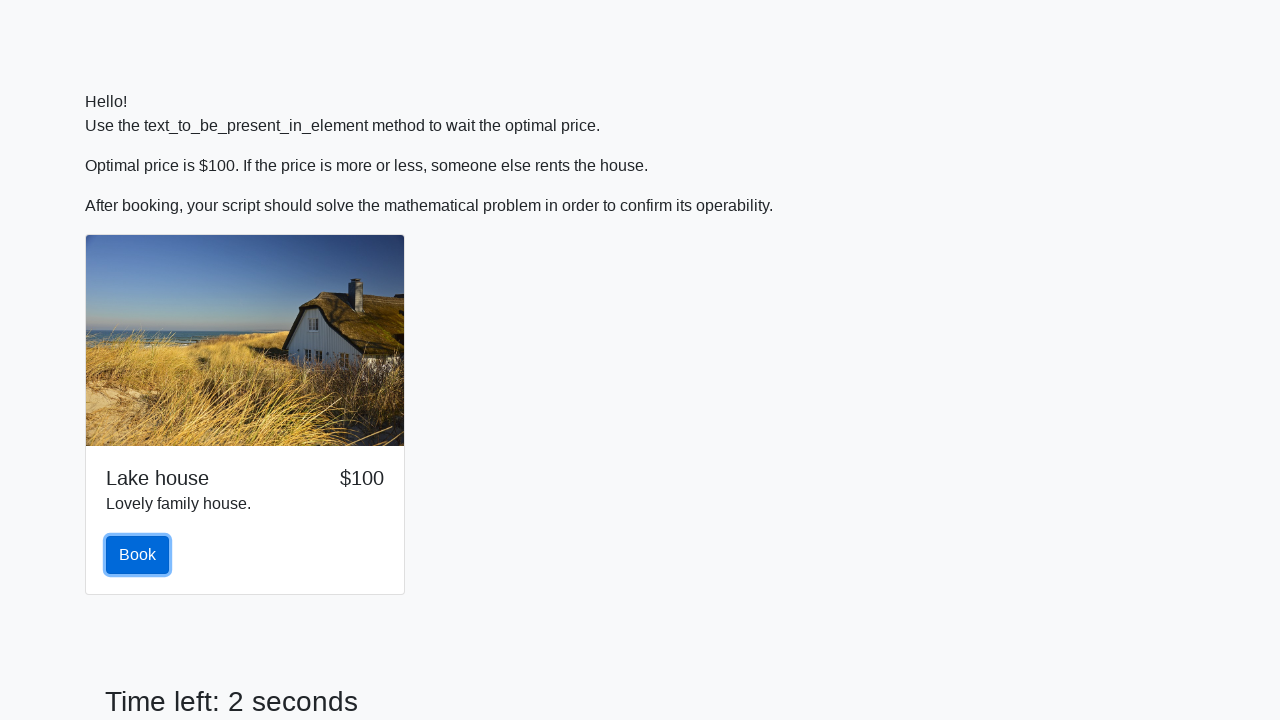

Entered the calculated answer 2.463108691620524 in the answer field on input[id*='answer']
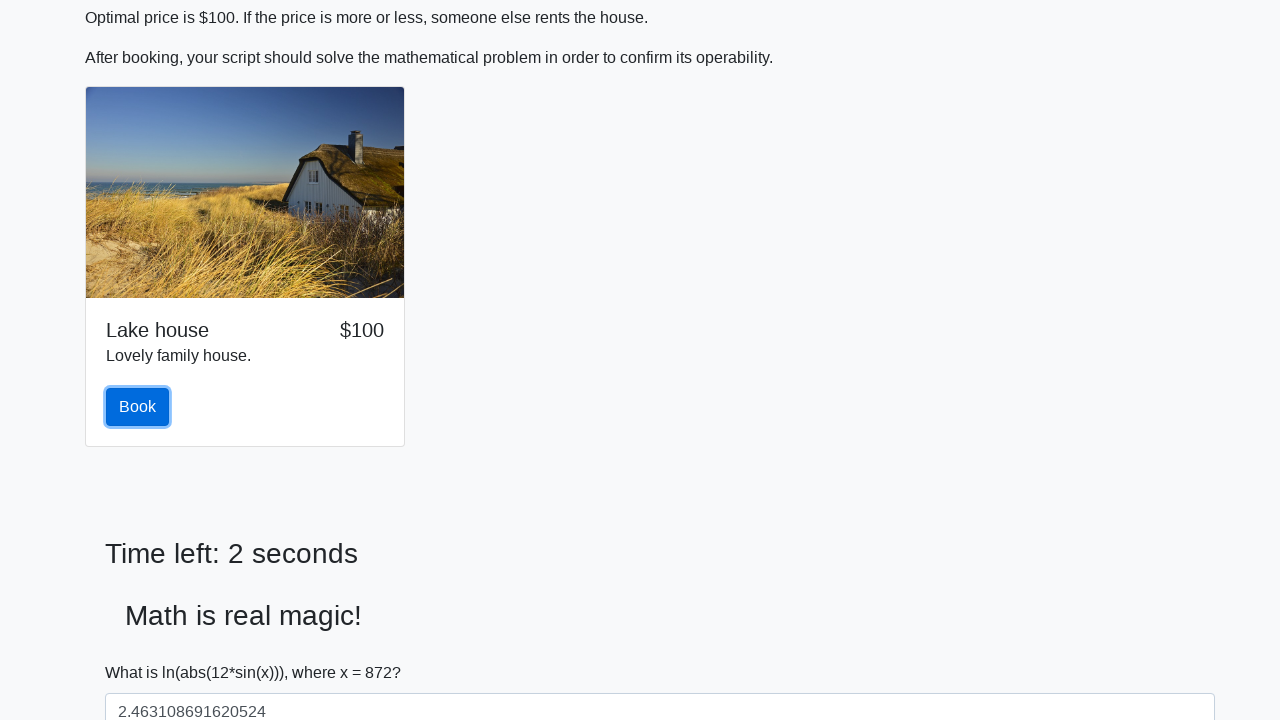

Clicked the Submit button to submit the form at (143, 651) on #solve
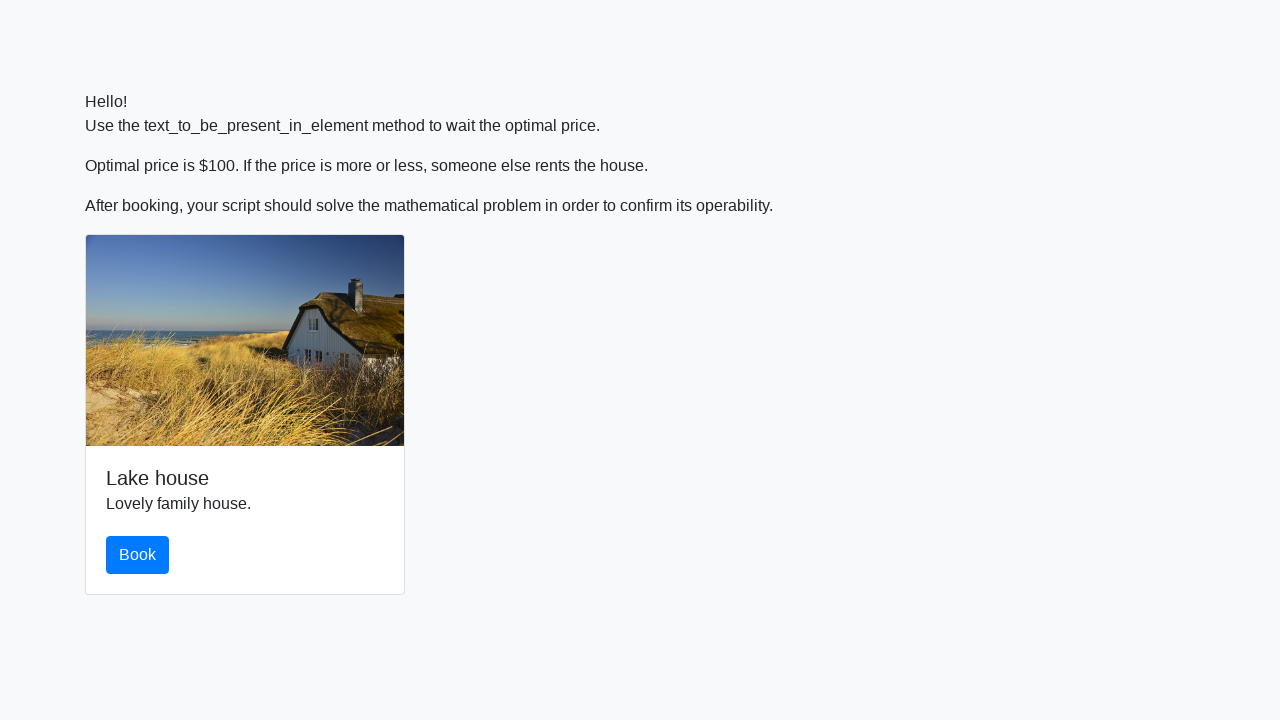

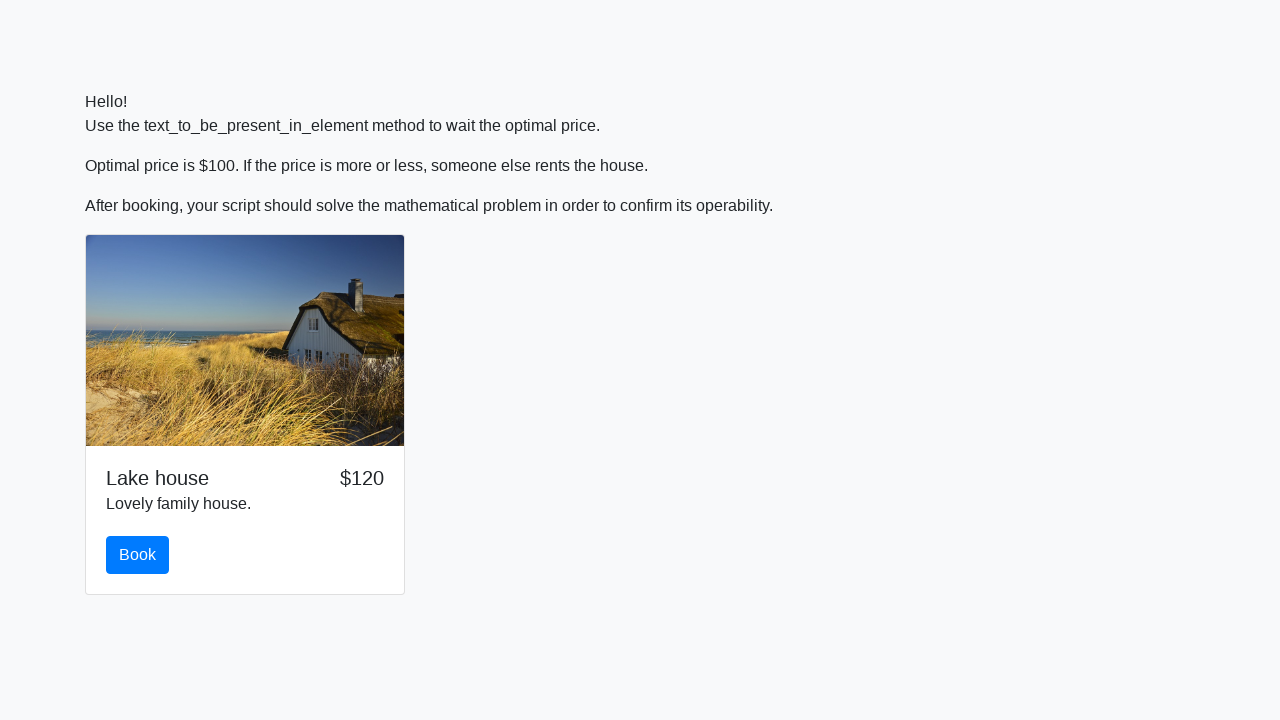